Navigates to GeeksforGeeks website and retrieves the page source code

Starting URL: https://www.geeksforgeeks.org/

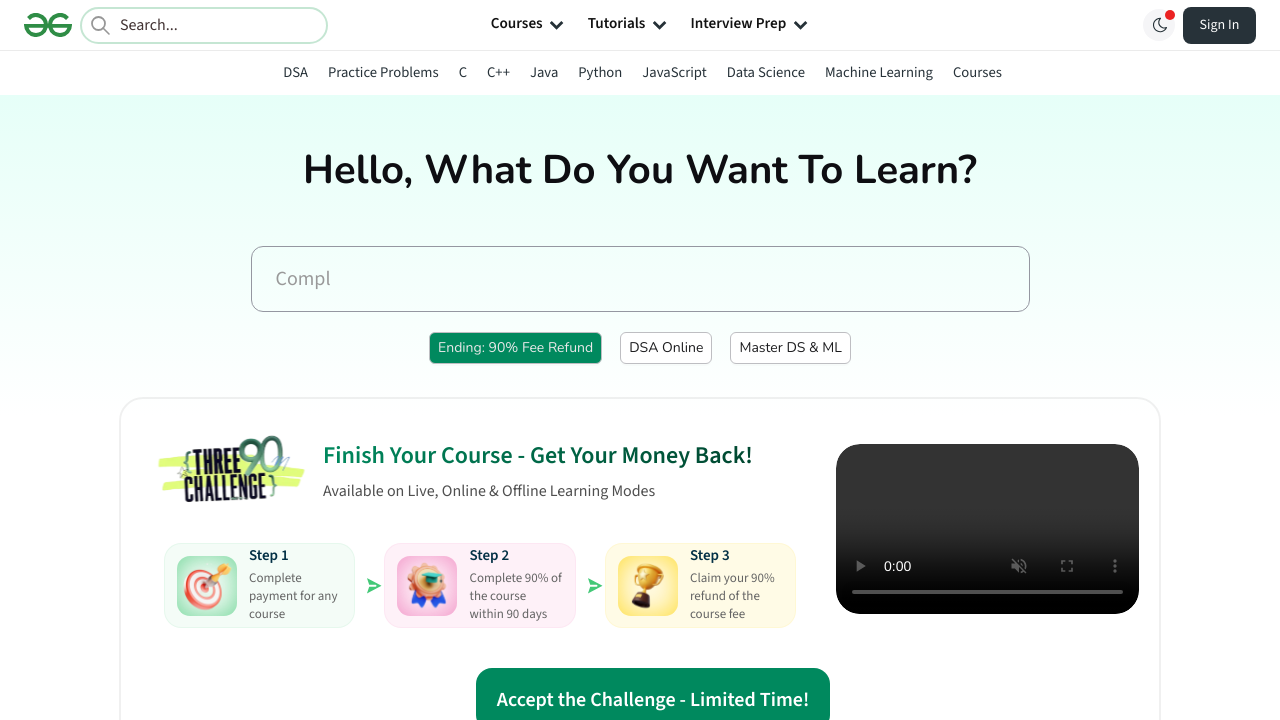

Retrieved page source code from GeeksforGeeks website
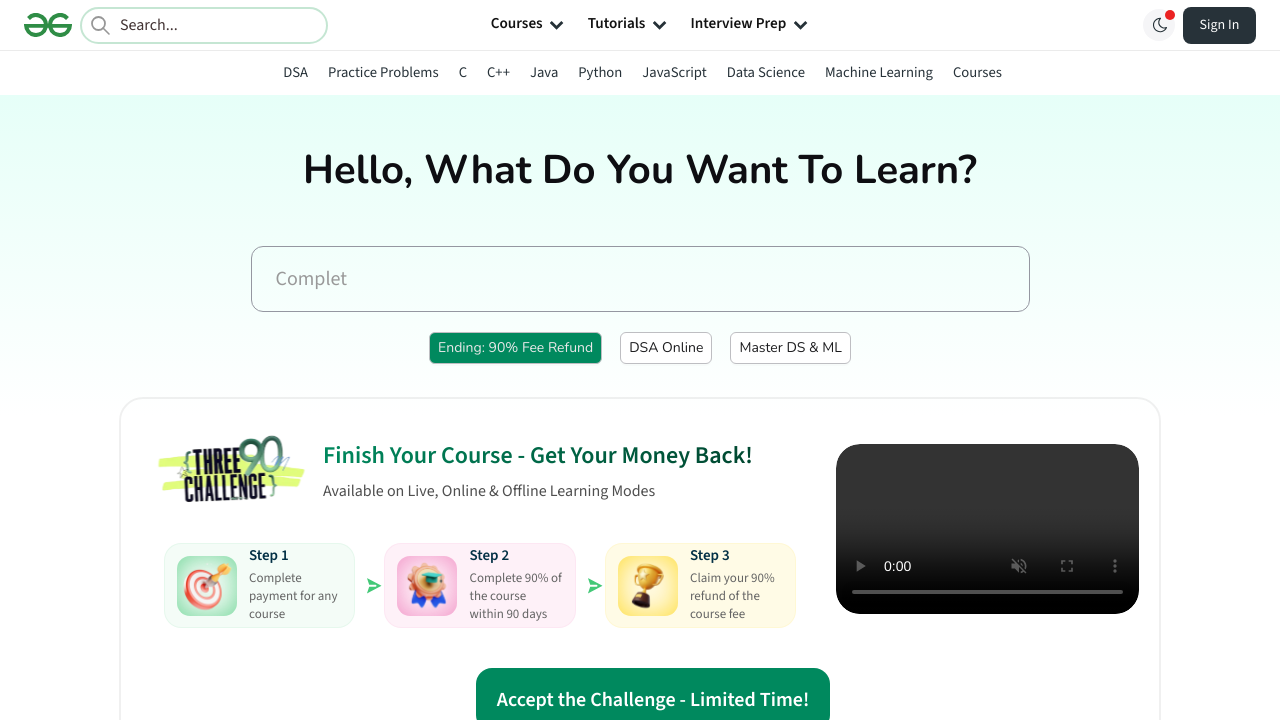

Waited for page to reach networkidle state
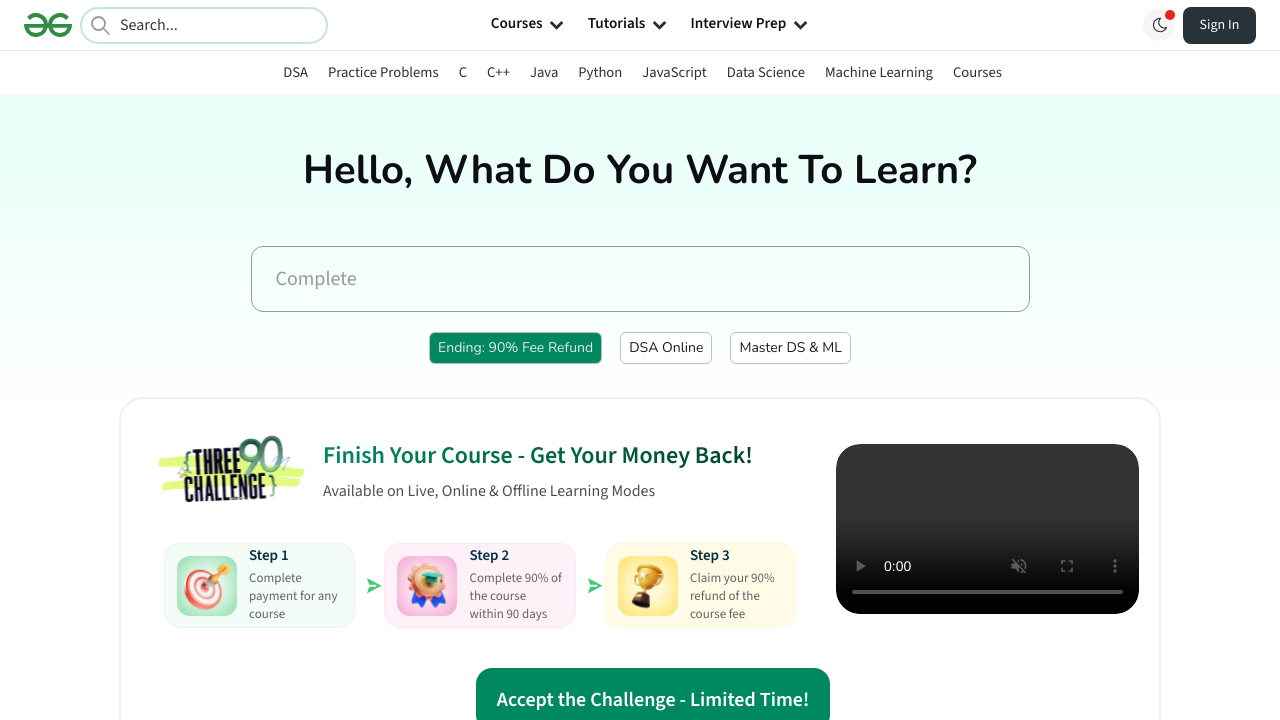

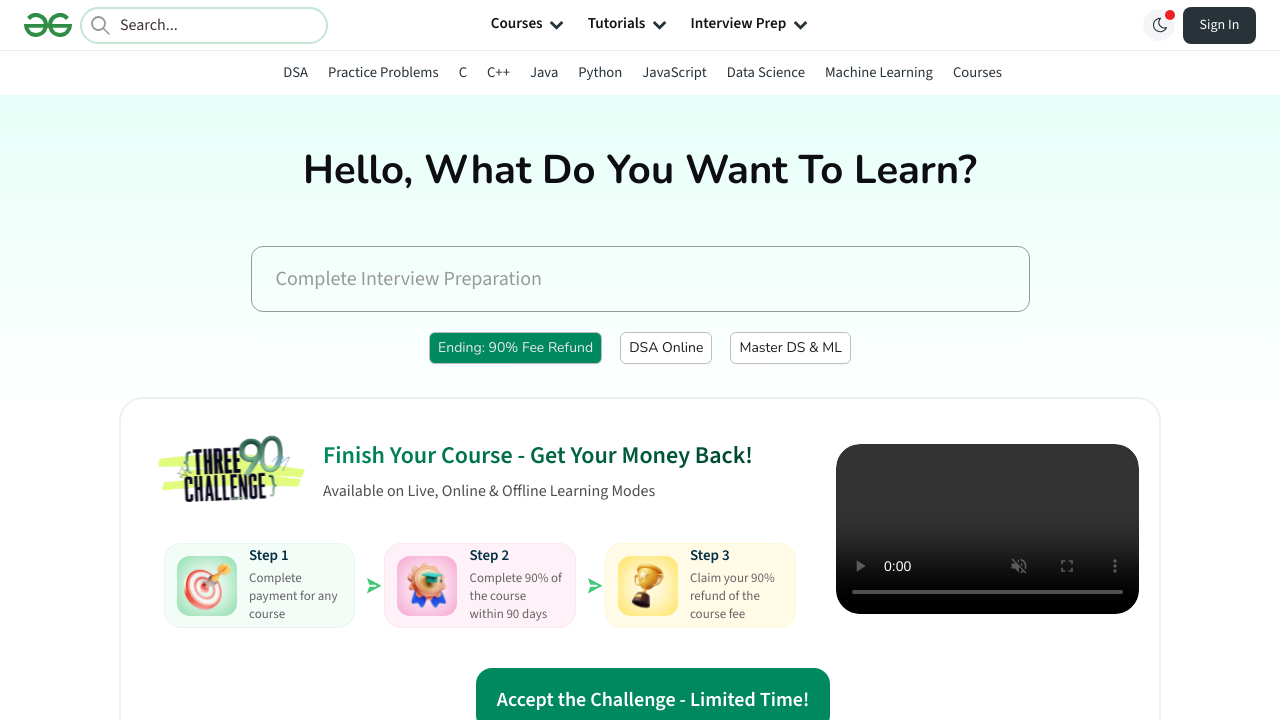